Tests a slow calculator by setting a delay value, performing a simple addition (7+8), and verifying the result displays 15

Starting URL: https://bonigarcia.dev/selenium-webdriver-java/slow-calculator.html

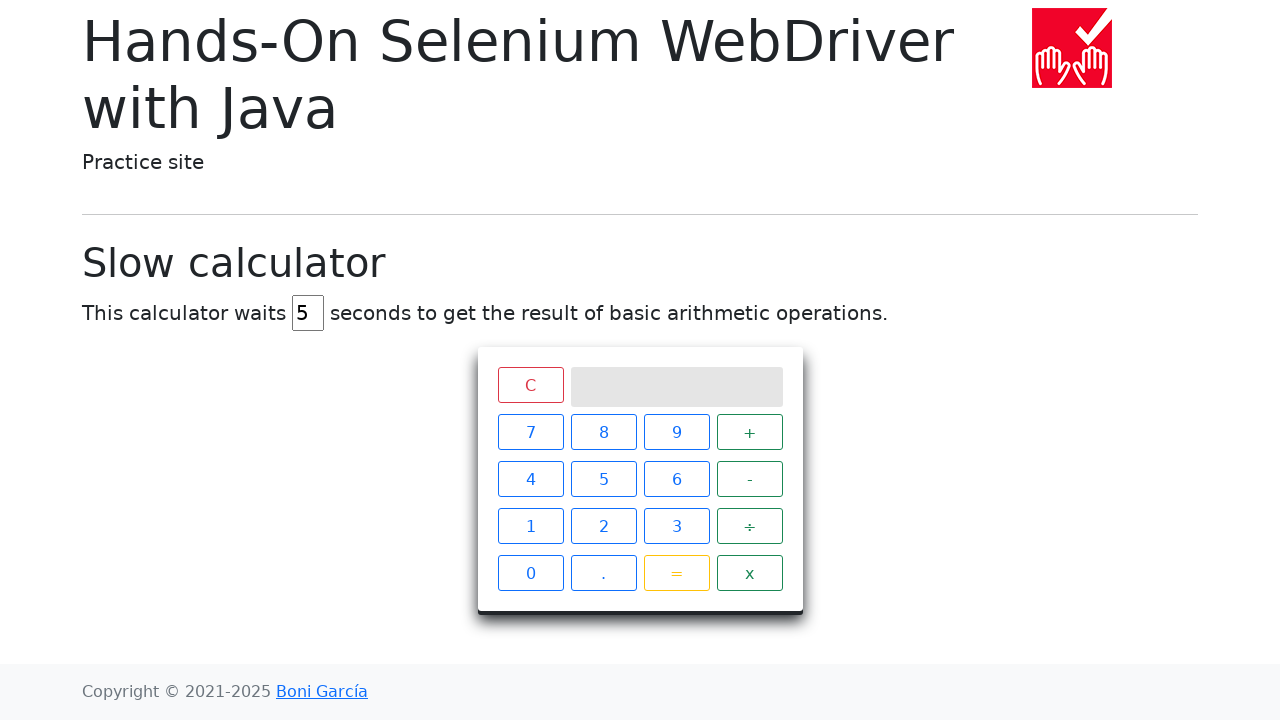

Navigated to slow calculator page
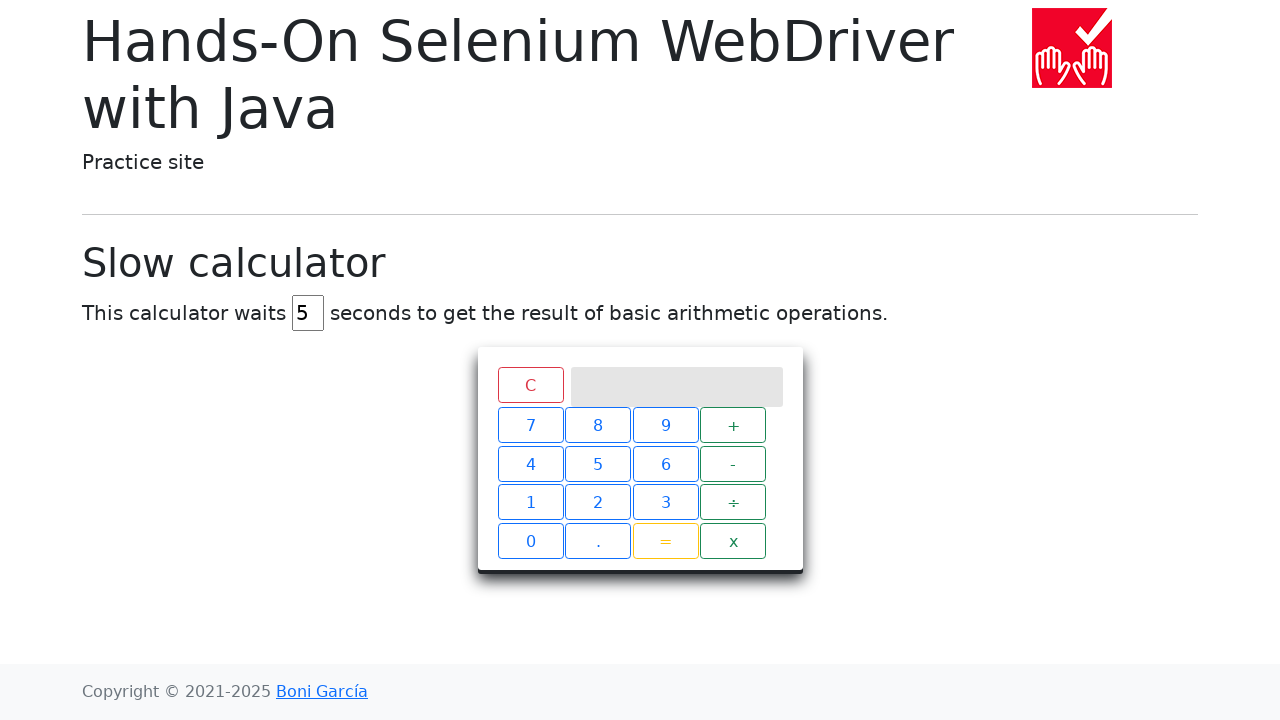

Cleared the delay input field on #delay
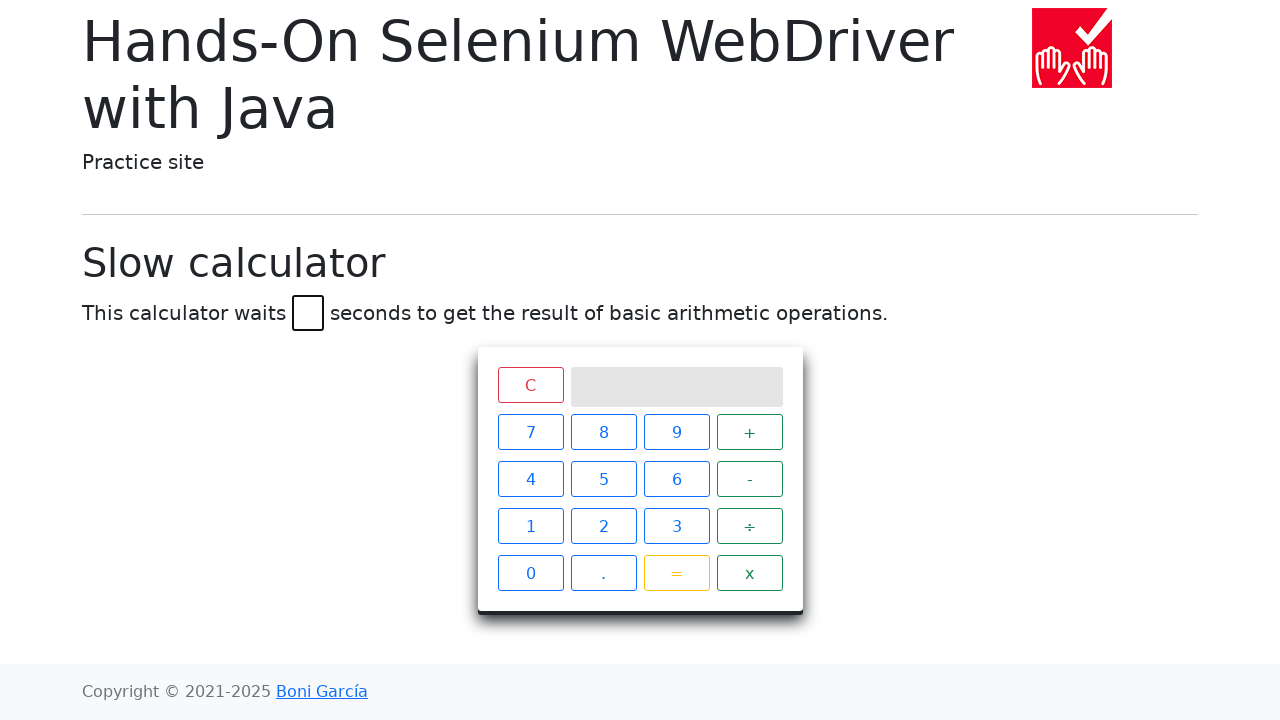

Set delay value to 45 on #delay
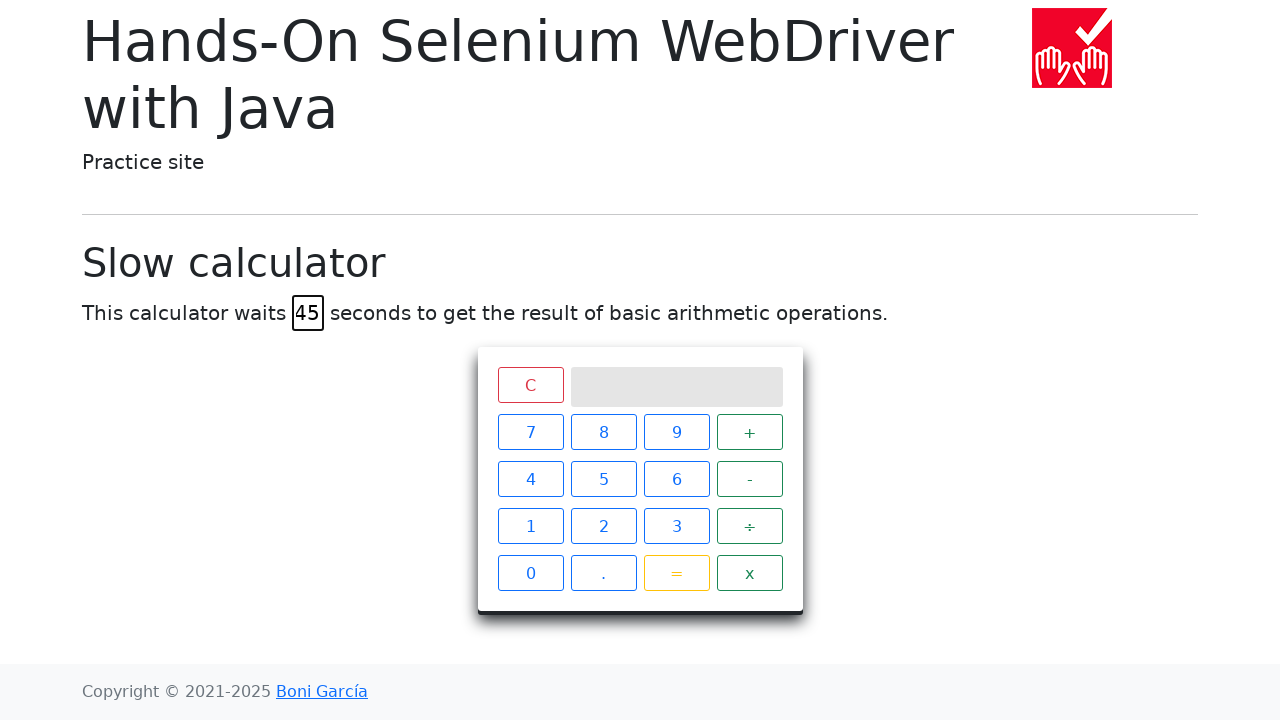

Clicked calculator button '7' at (530, 432) on xpath=//span[text()='7']
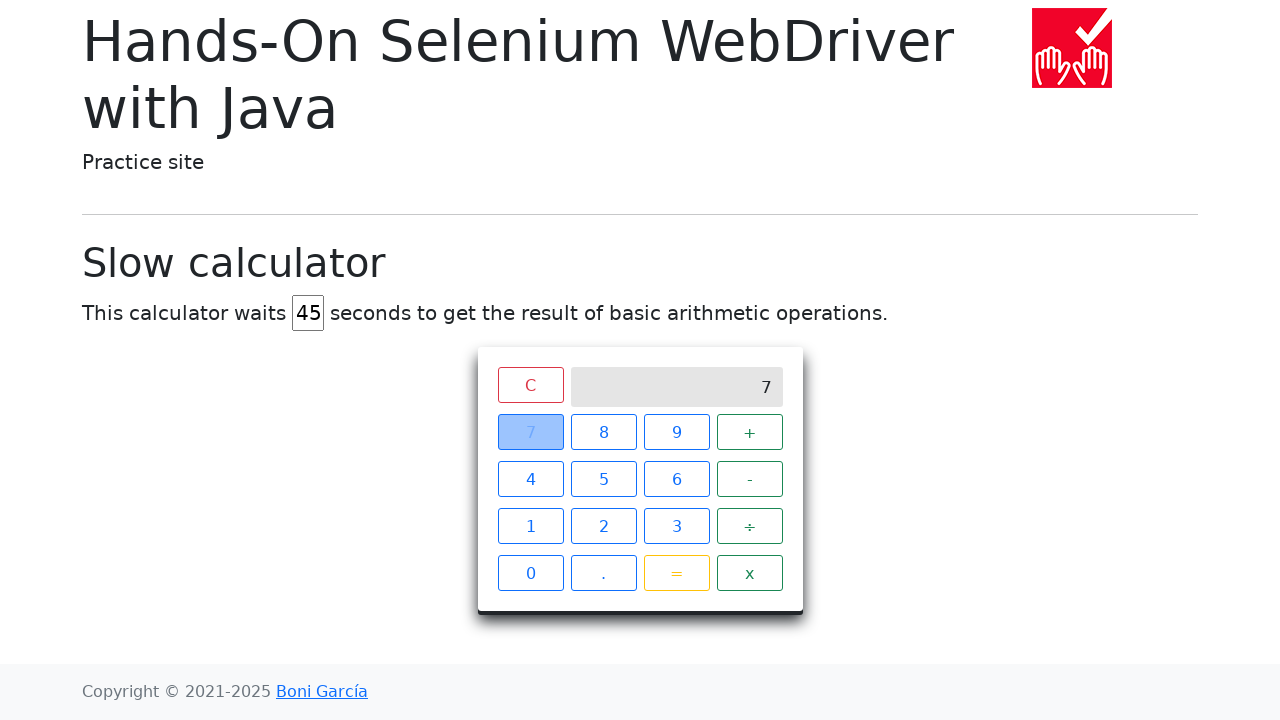

Clicked calculator button '+' at (750, 432) on xpath=//span[text()='+']
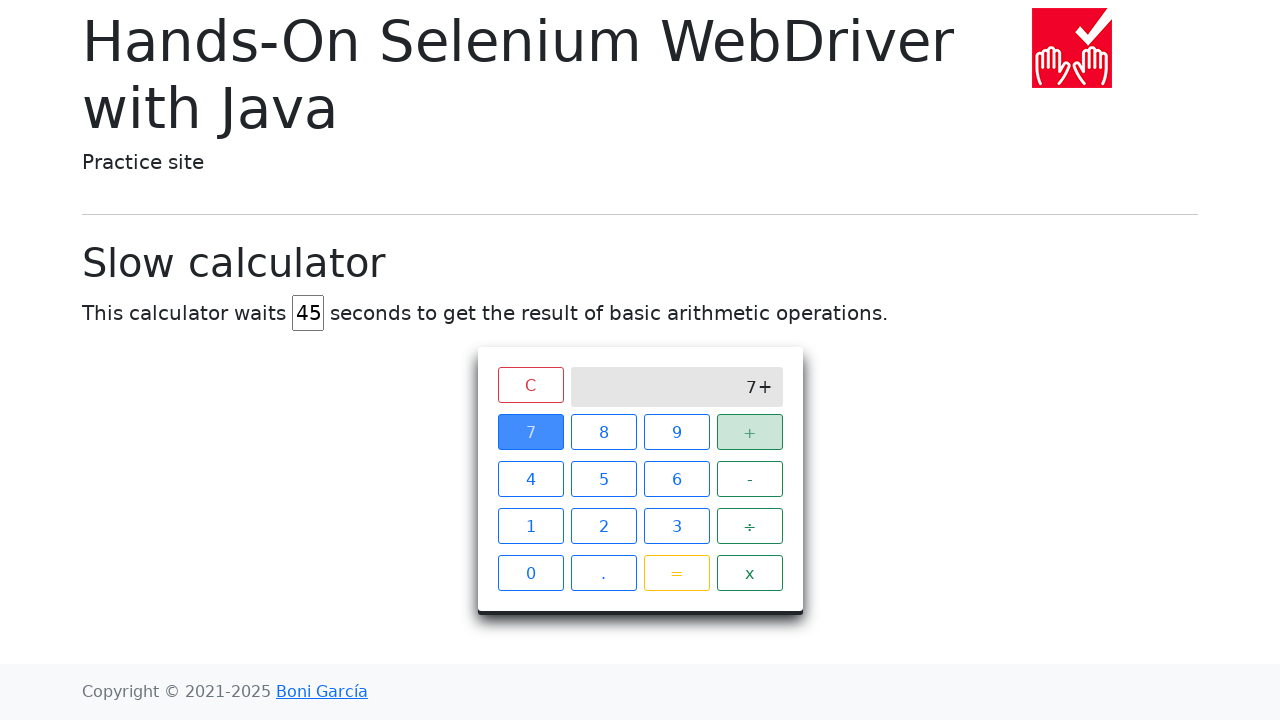

Clicked calculator button '8' at (604, 432) on xpath=//span[text()='8']
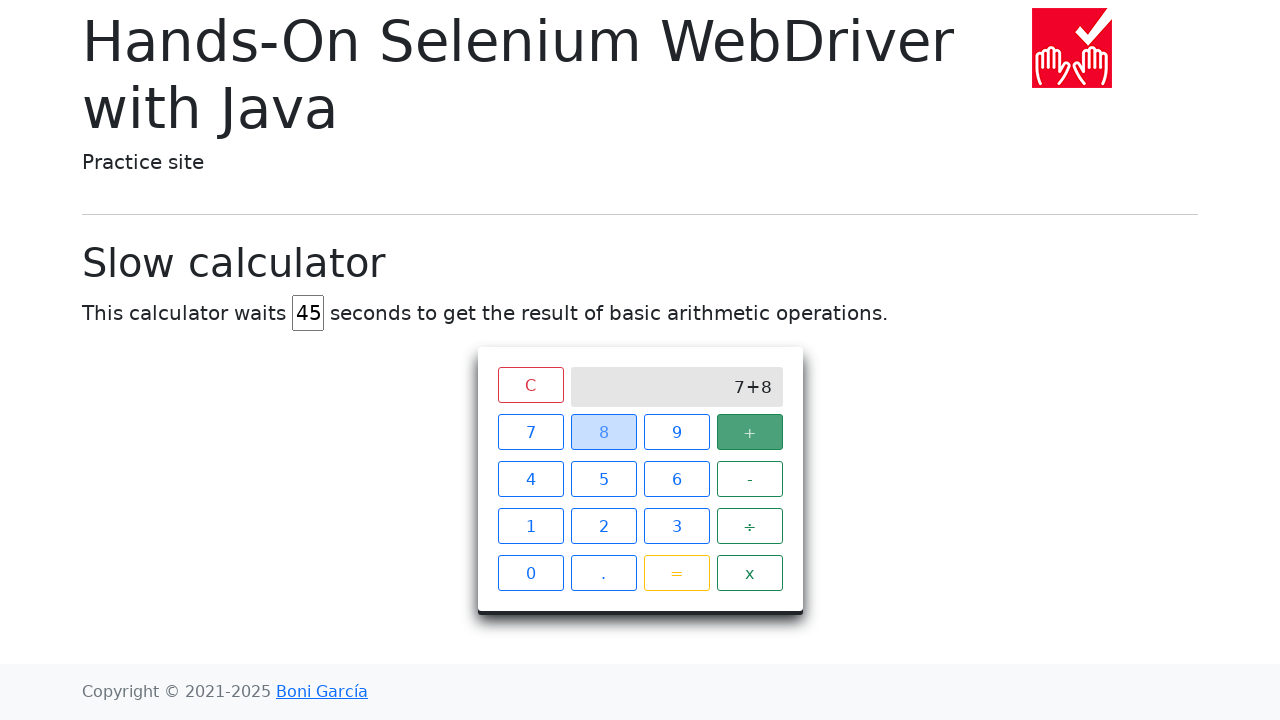

Clicked calculator button '=' at (676, 573) on xpath=//span[text()='=']
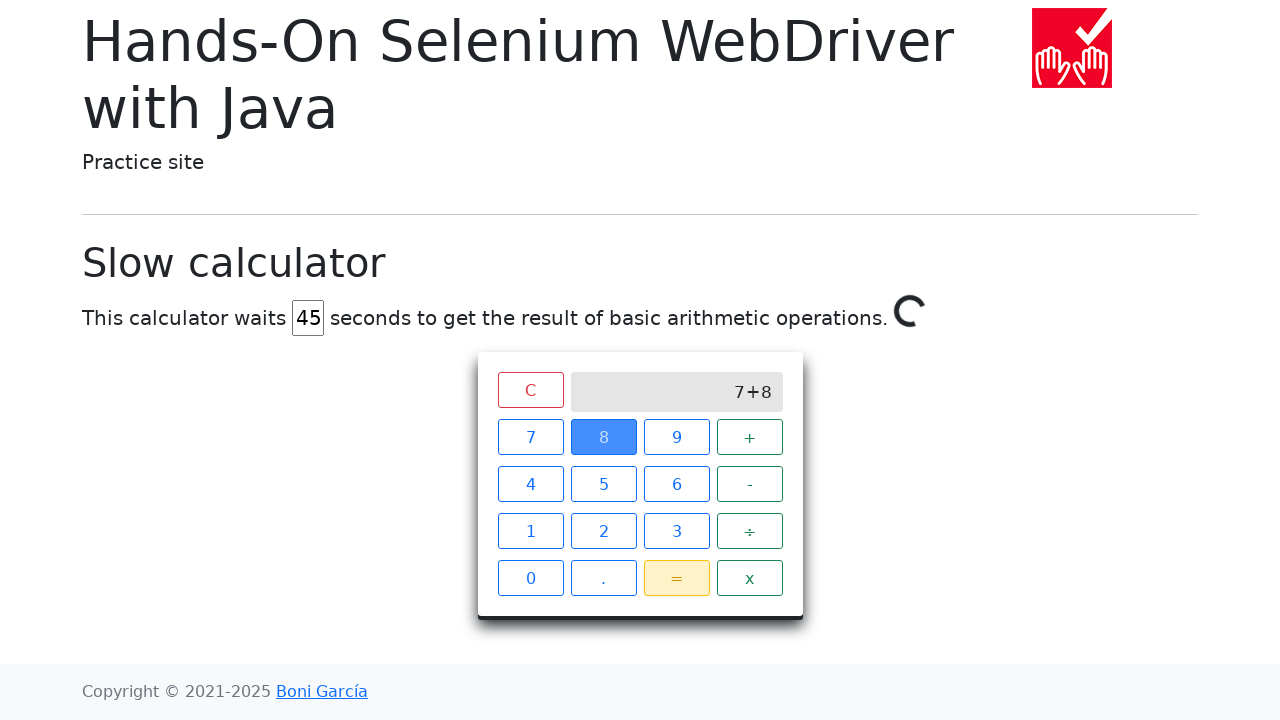

Verified result '15' displays on calculator screen
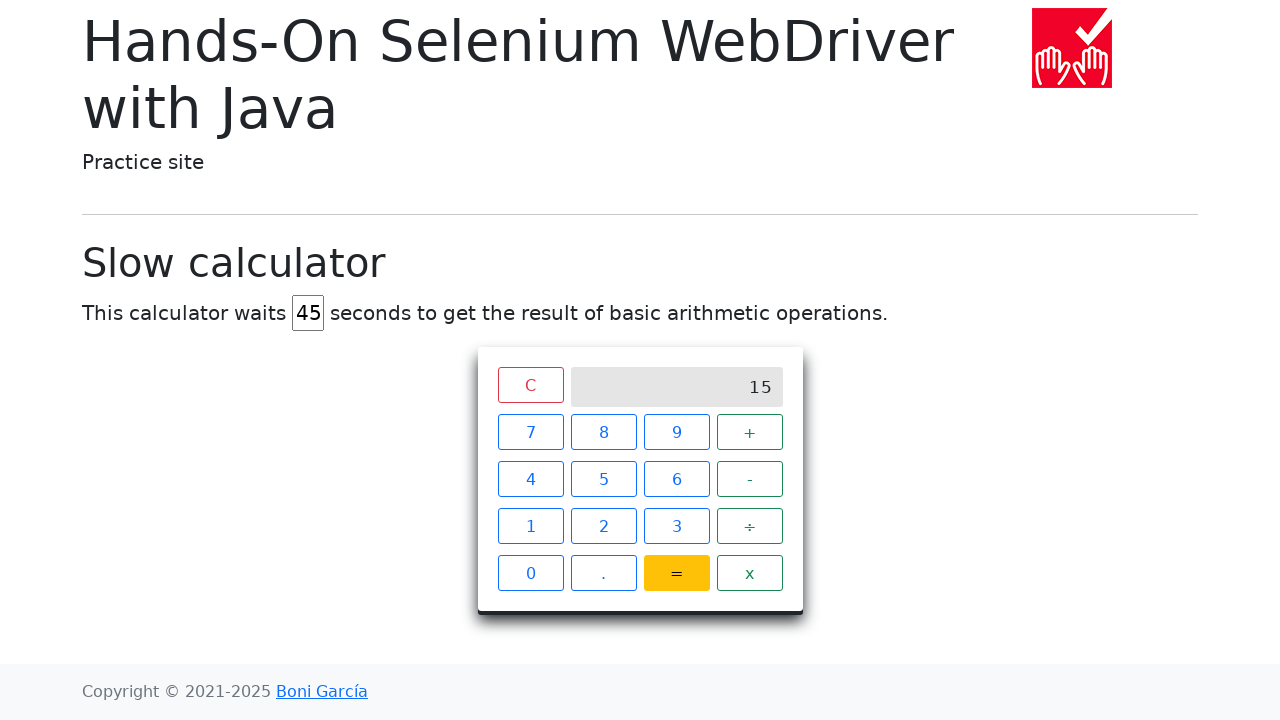

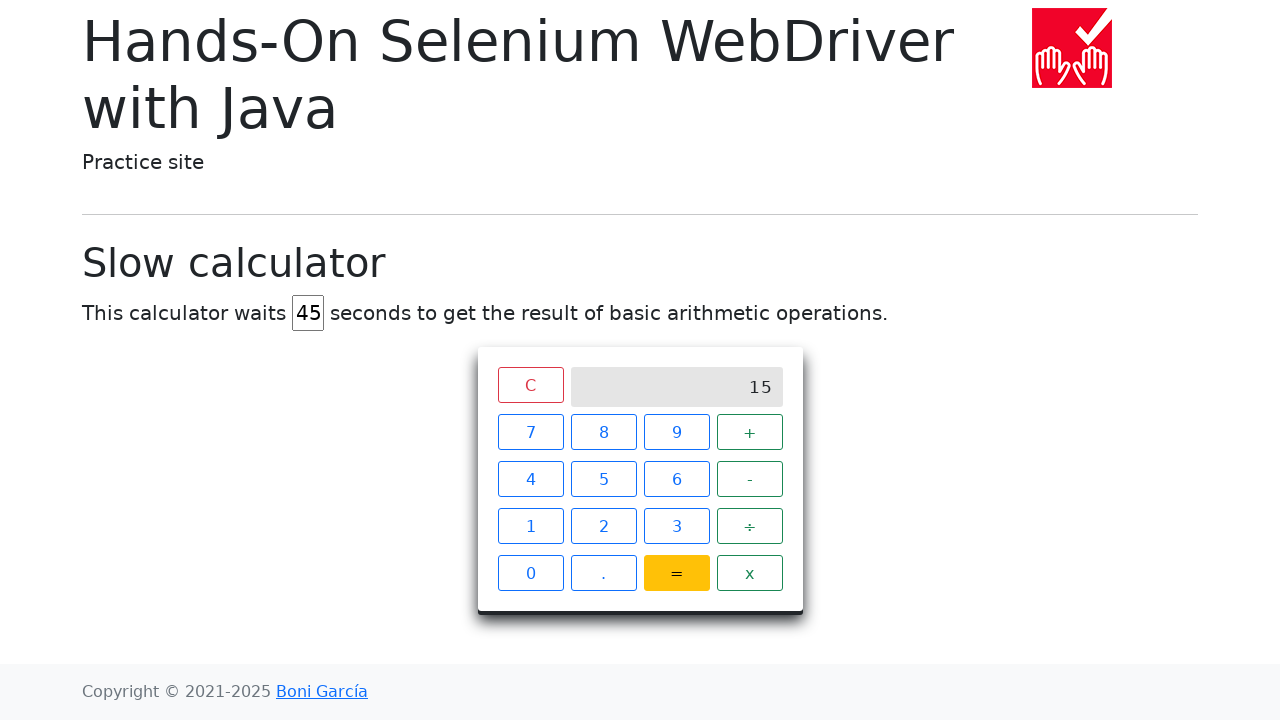